Tests searching for products and adding Cashews to cart by iterating through search results

Starting URL: https://rahulshettyacademy.com/seleniumPractise/#/

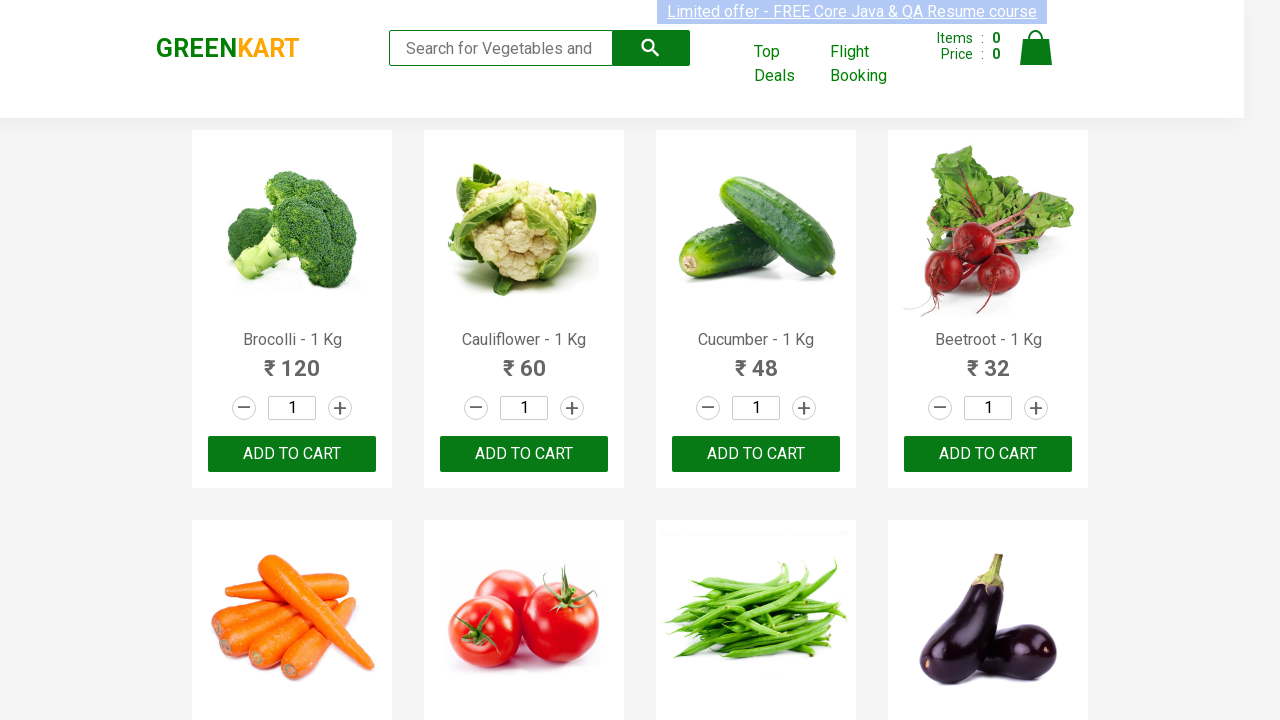

Filled search field with 'ca' on .search-keyword
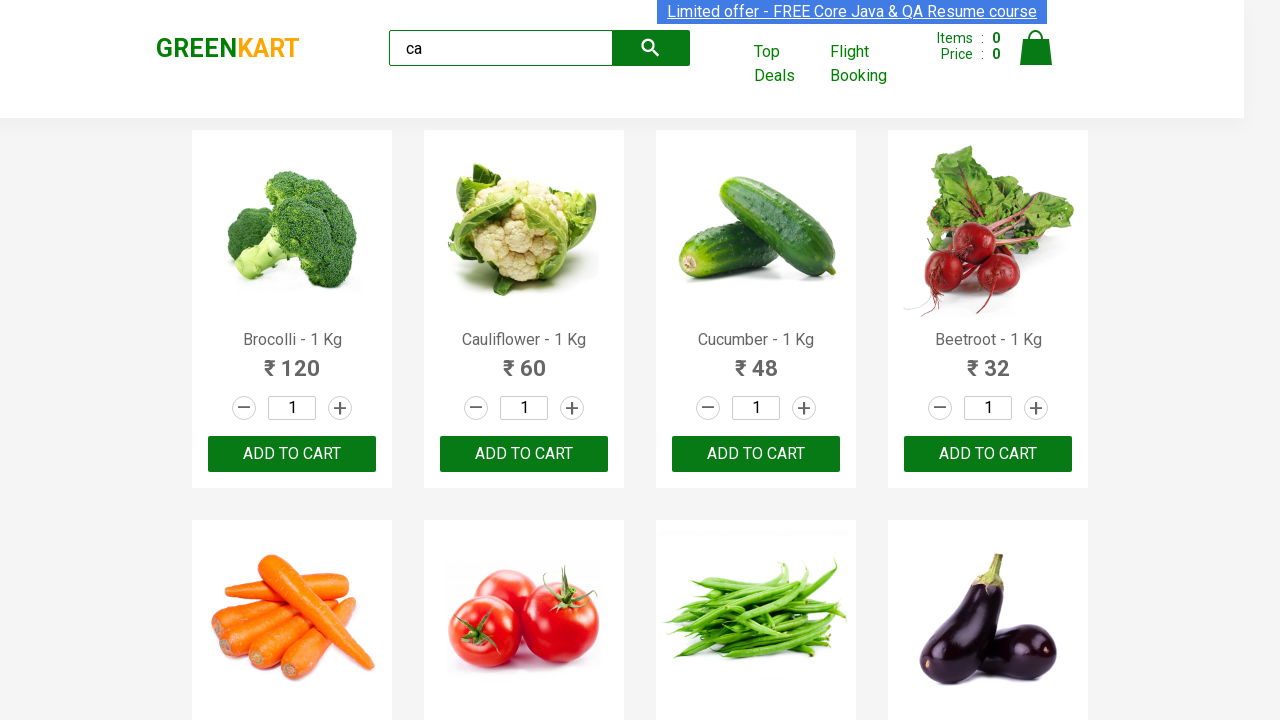

Waited 2 seconds for products to load
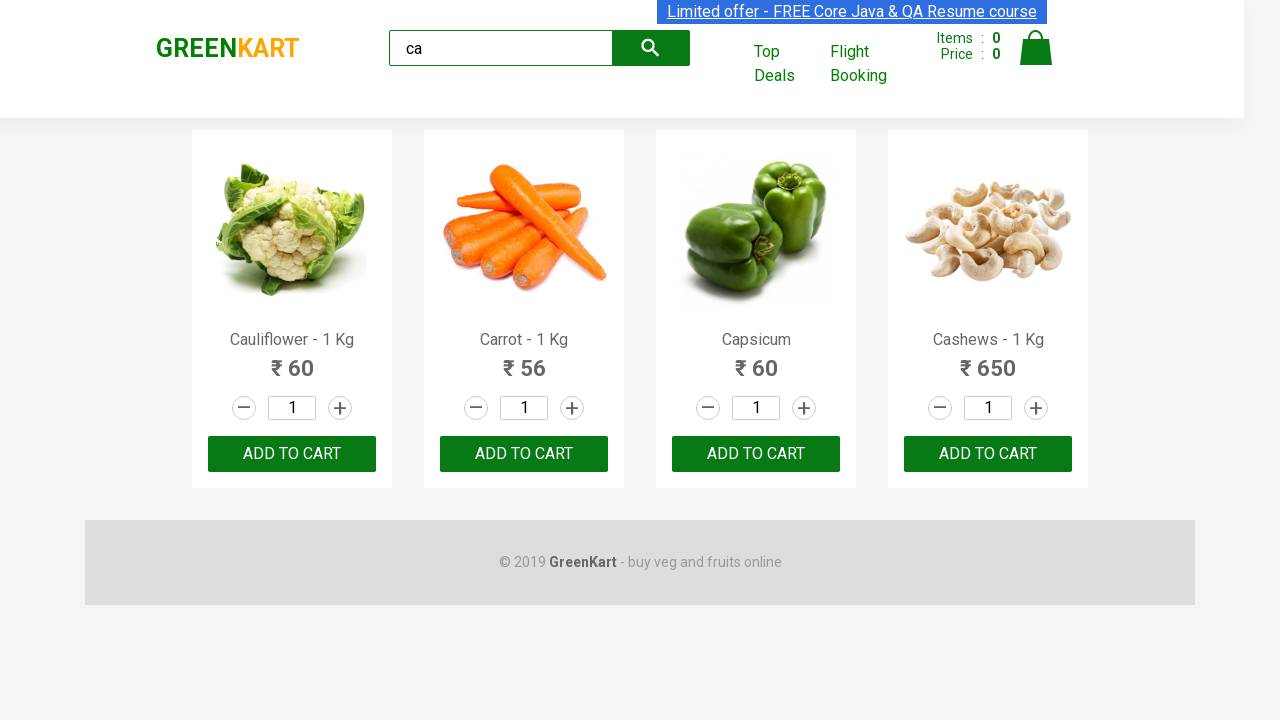

Retrieved all product elements from search results
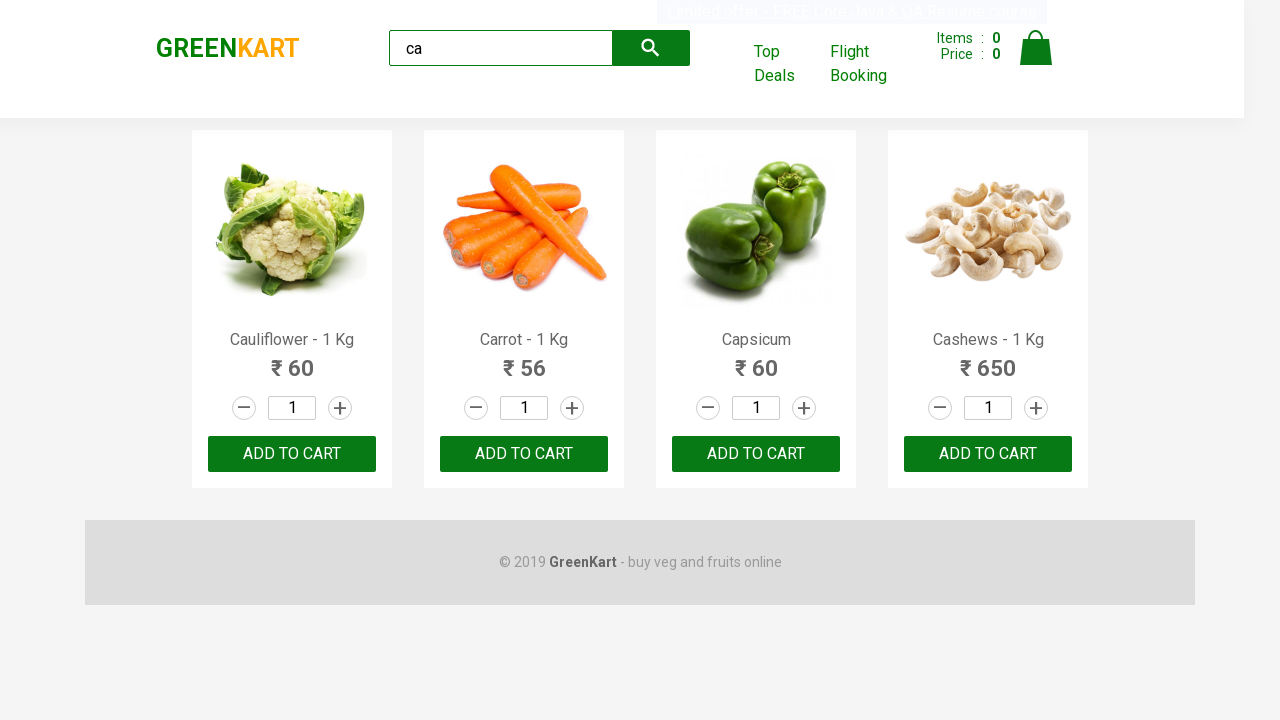

Retrieved product name: Cauliflower - 1 Kg
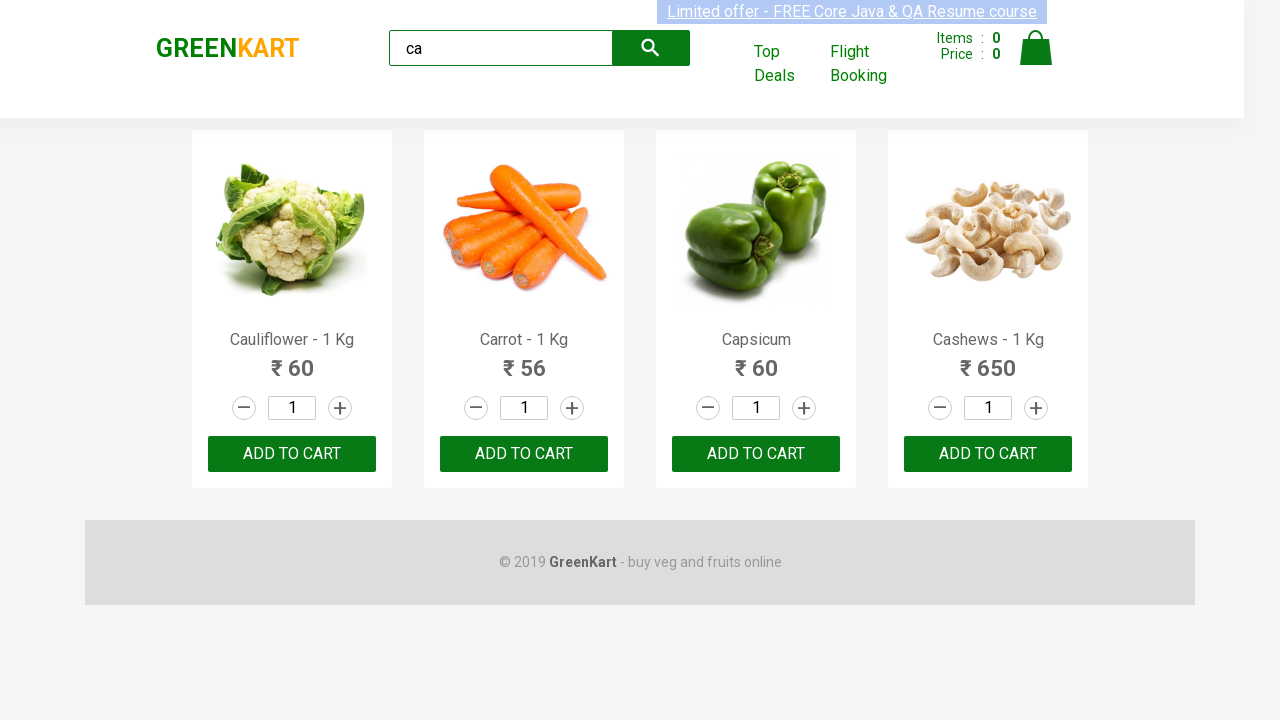

Retrieved product name: Carrot - 1 Kg
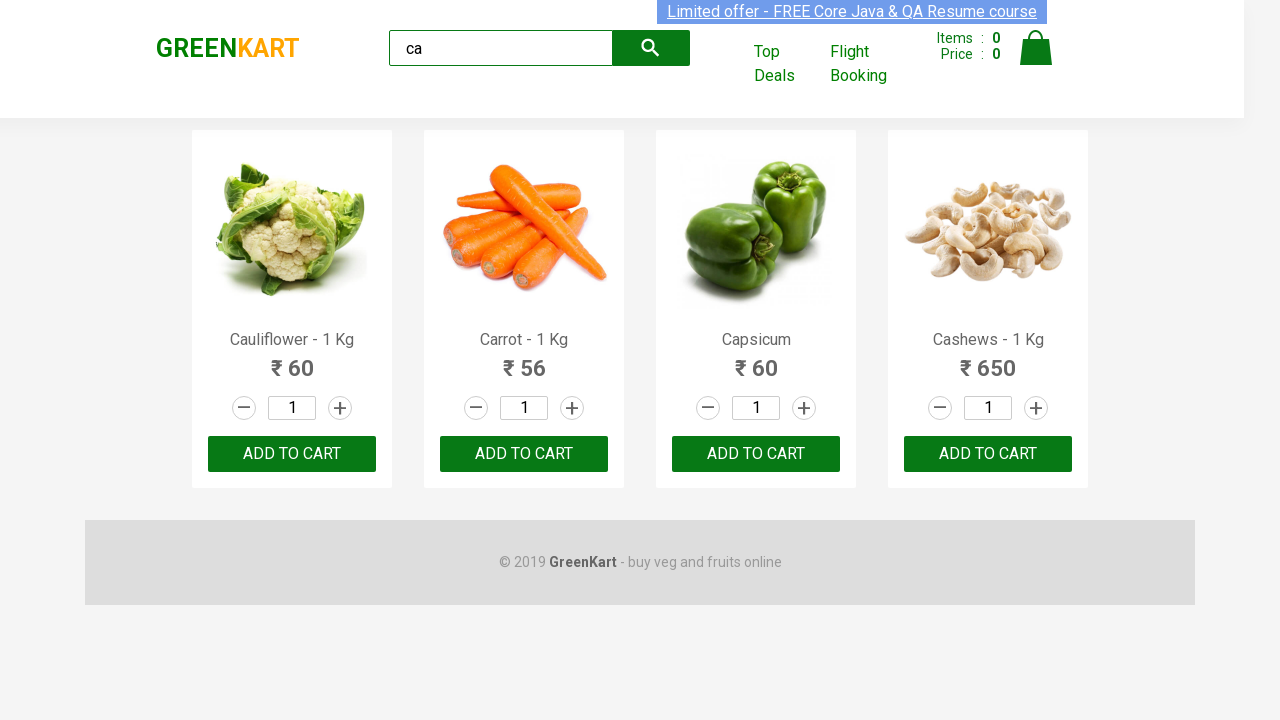

Retrieved product name: Capsicum
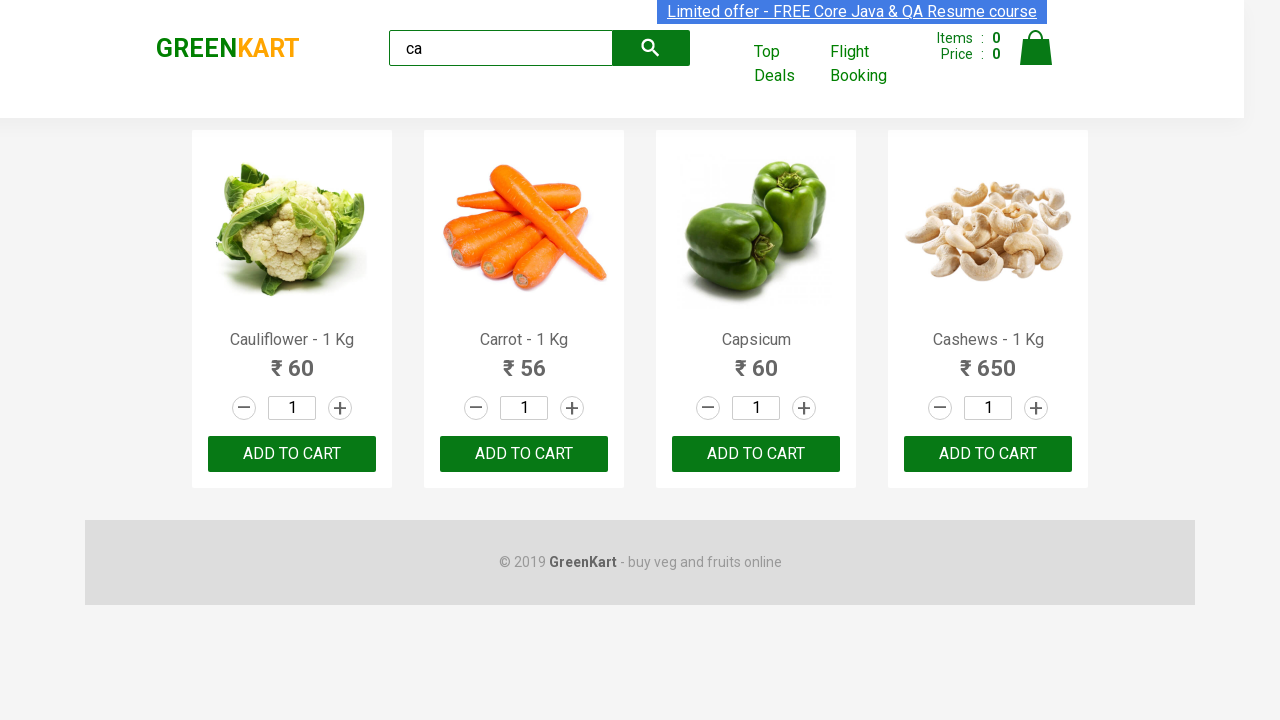

Retrieved product name: Cashews - 1 Kg
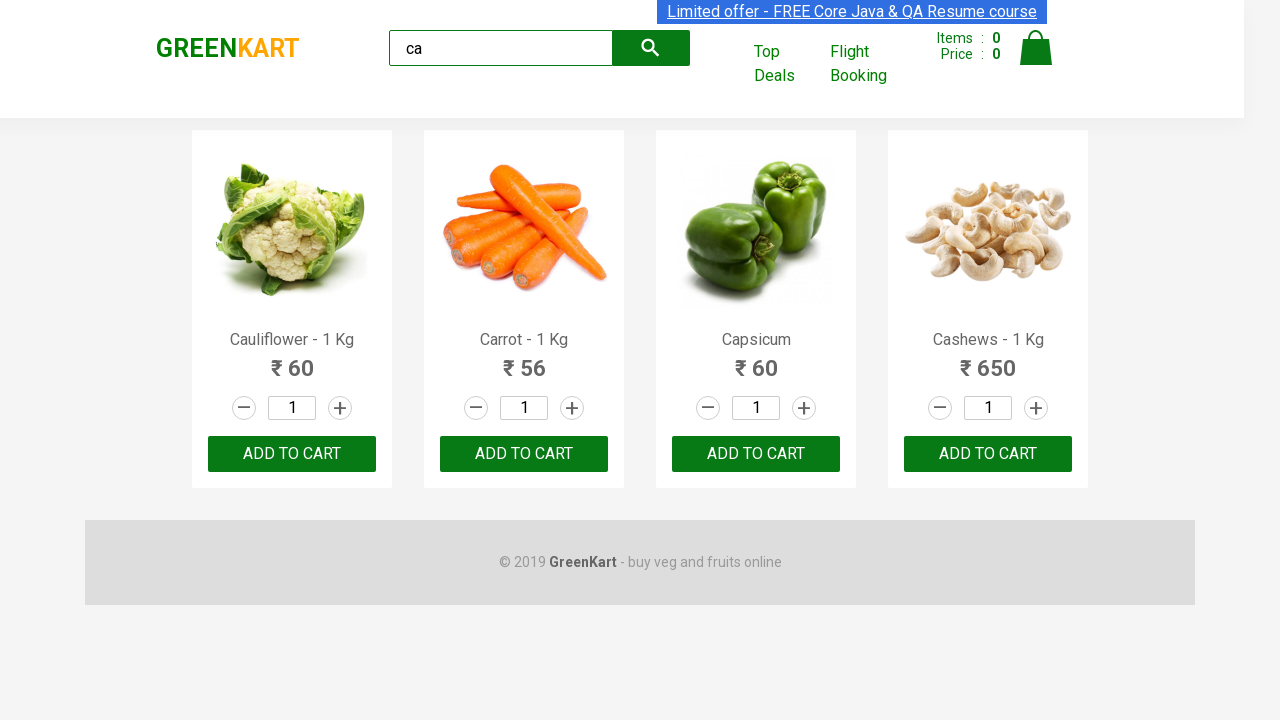

Clicked ADD TO CART button for Cashews product at (988, 454) on div[class='products'] .product >> nth=3 >> button
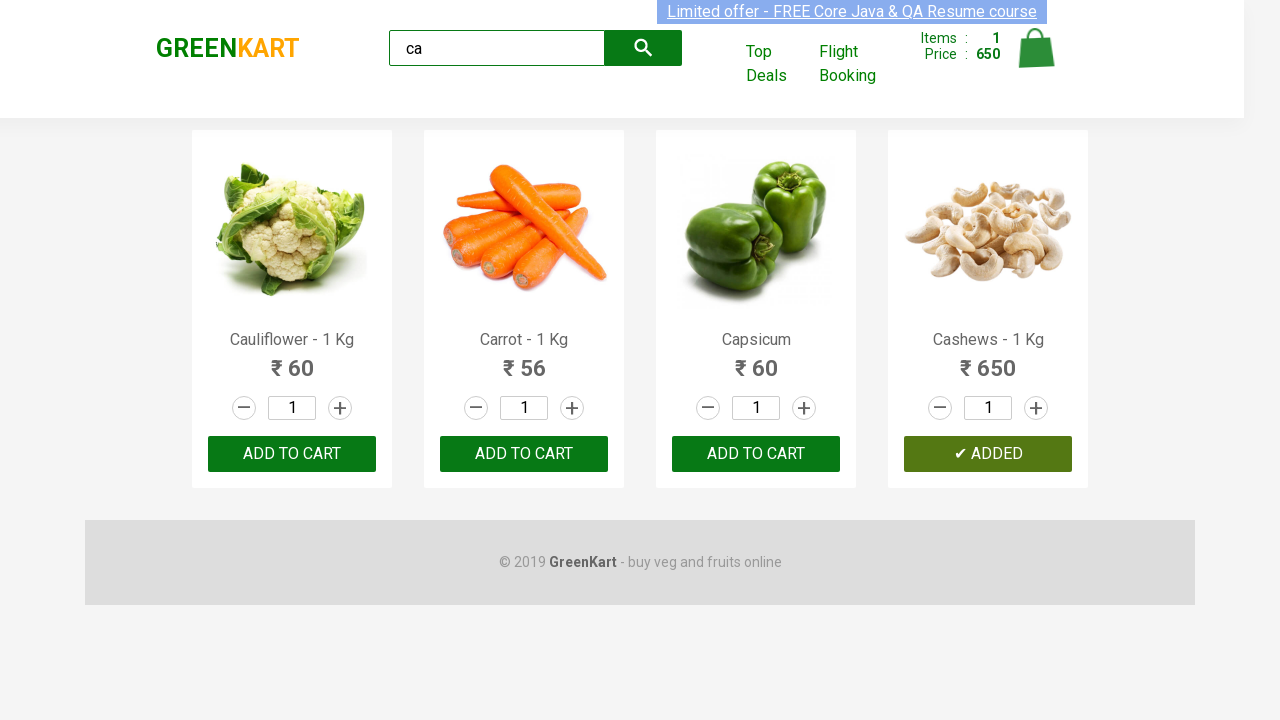

Retrieved brand text: GREENKART
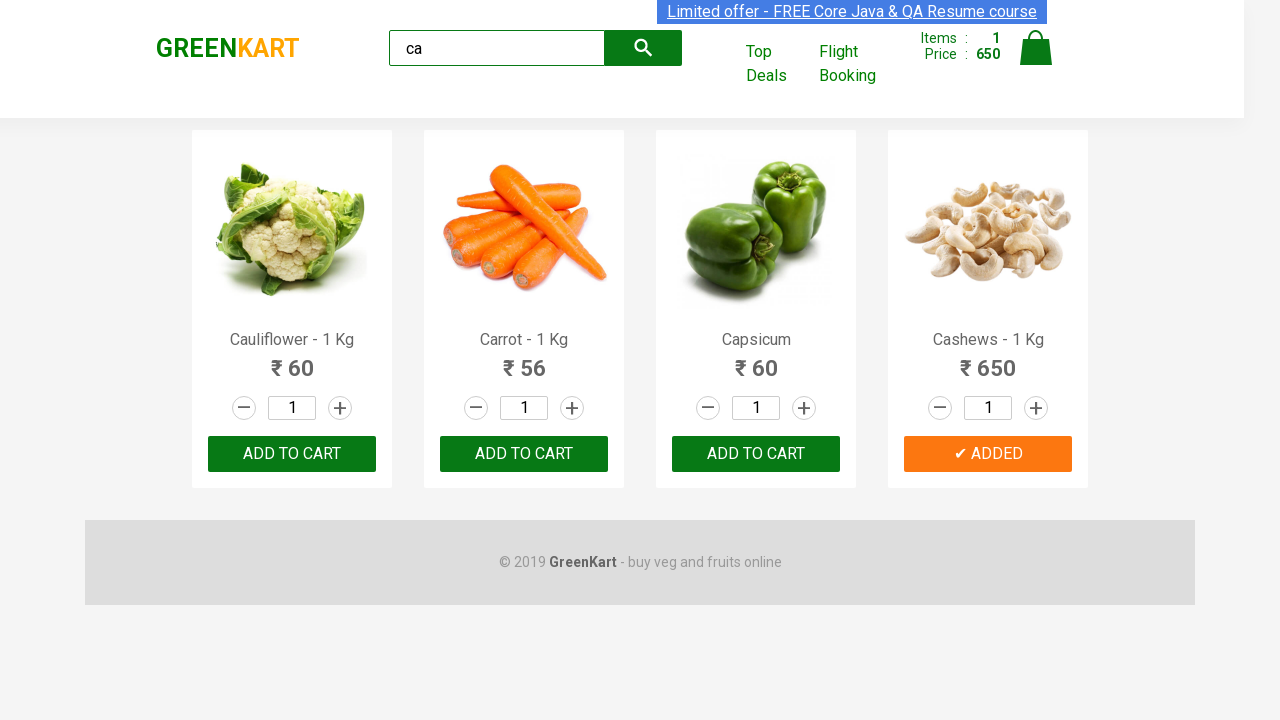

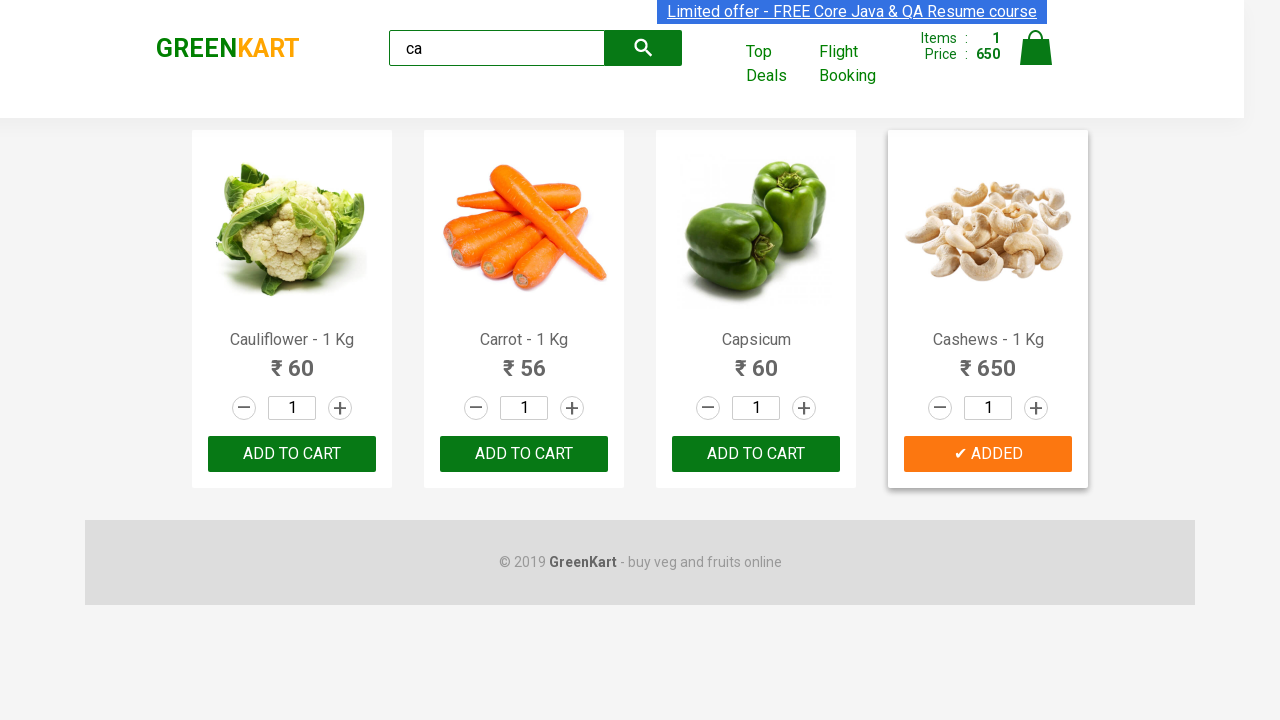